Tests that clicking Clear completed removes completed items from the list

Starting URL: https://demo.playwright.dev/todomvc

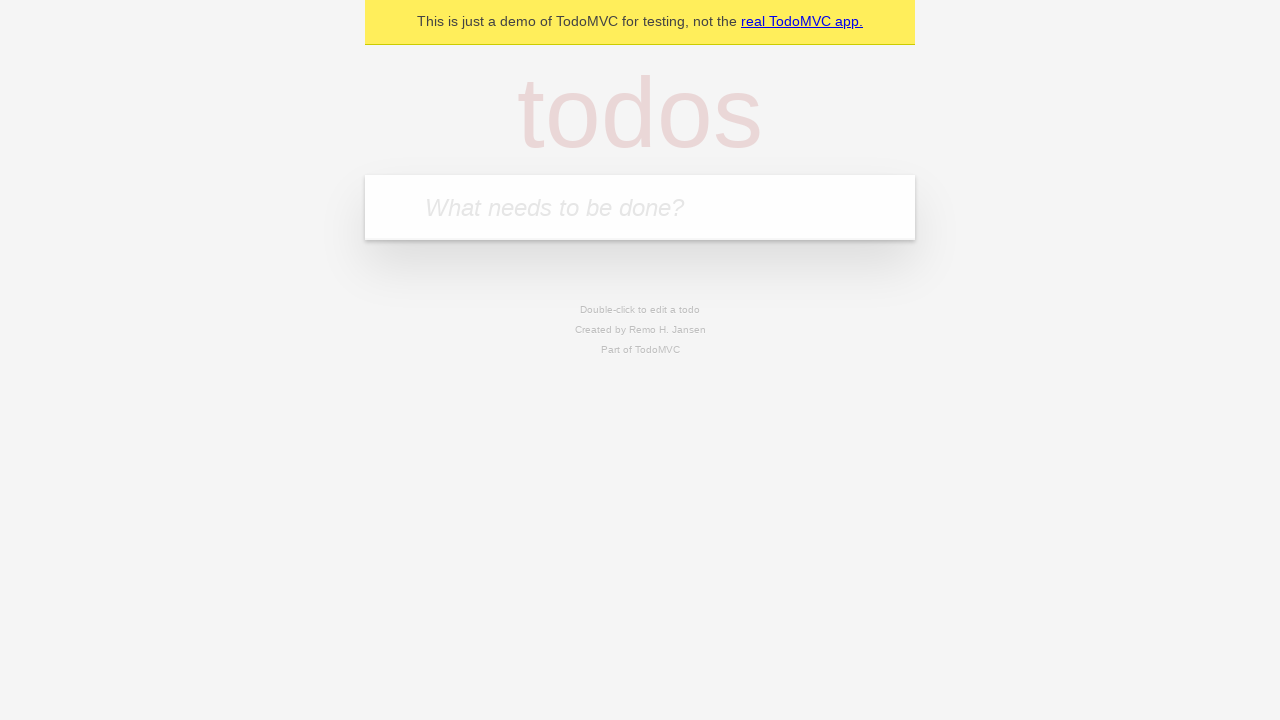

Filled todo input with 'buy some cheese' on internal:attr=[placeholder="What needs to be done?"i]
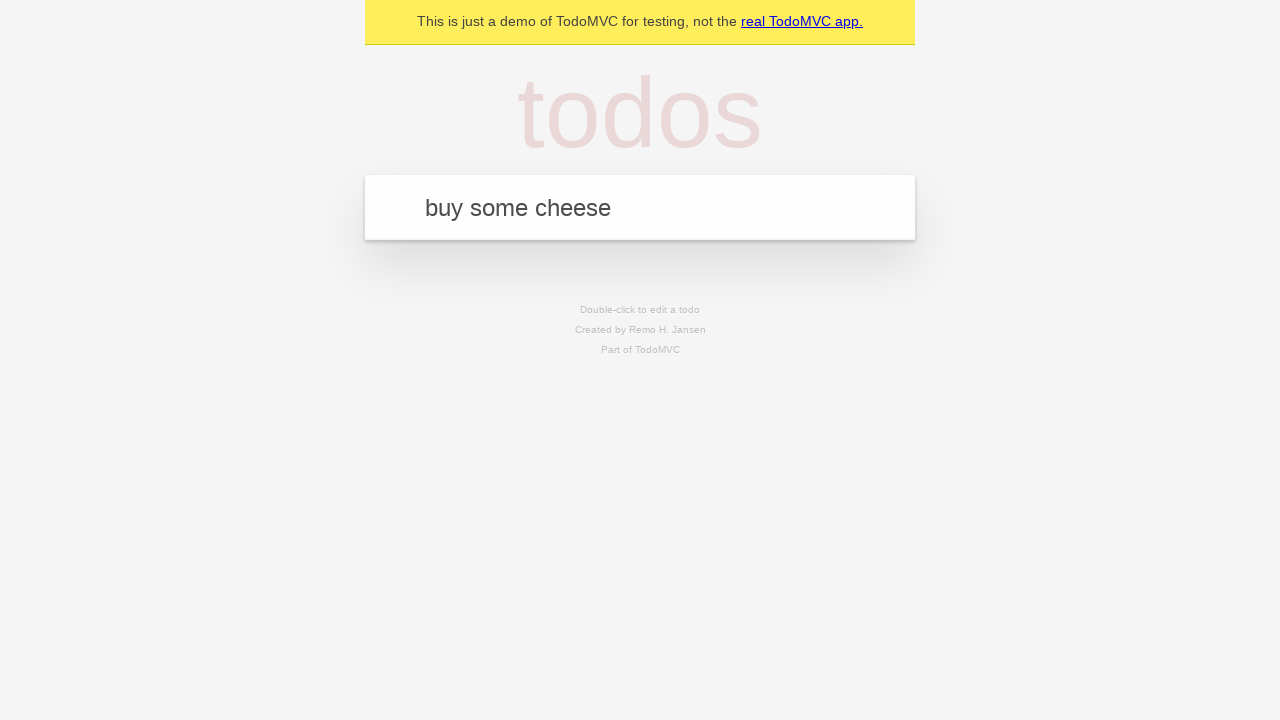

Pressed Enter to add first todo on internal:attr=[placeholder="What needs to be done?"i]
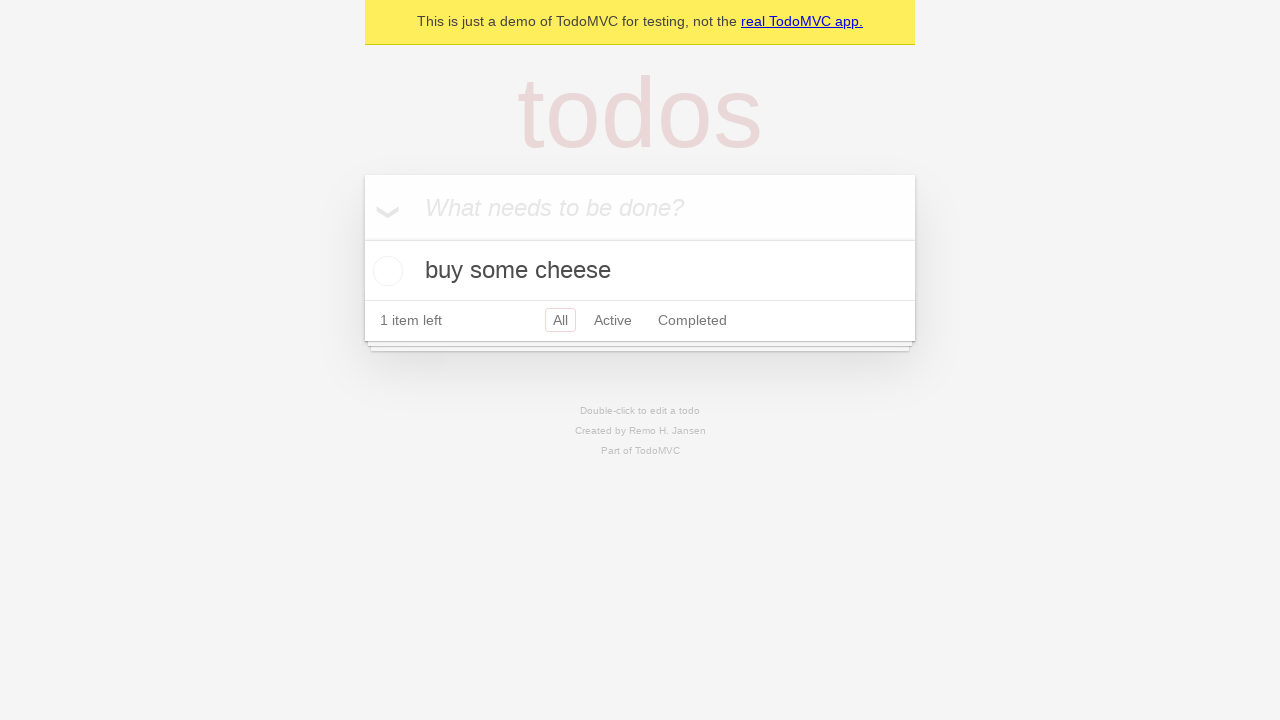

Filled todo input with 'feed the cat' on internal:attr=[placeholder="What needs to be done?"i]
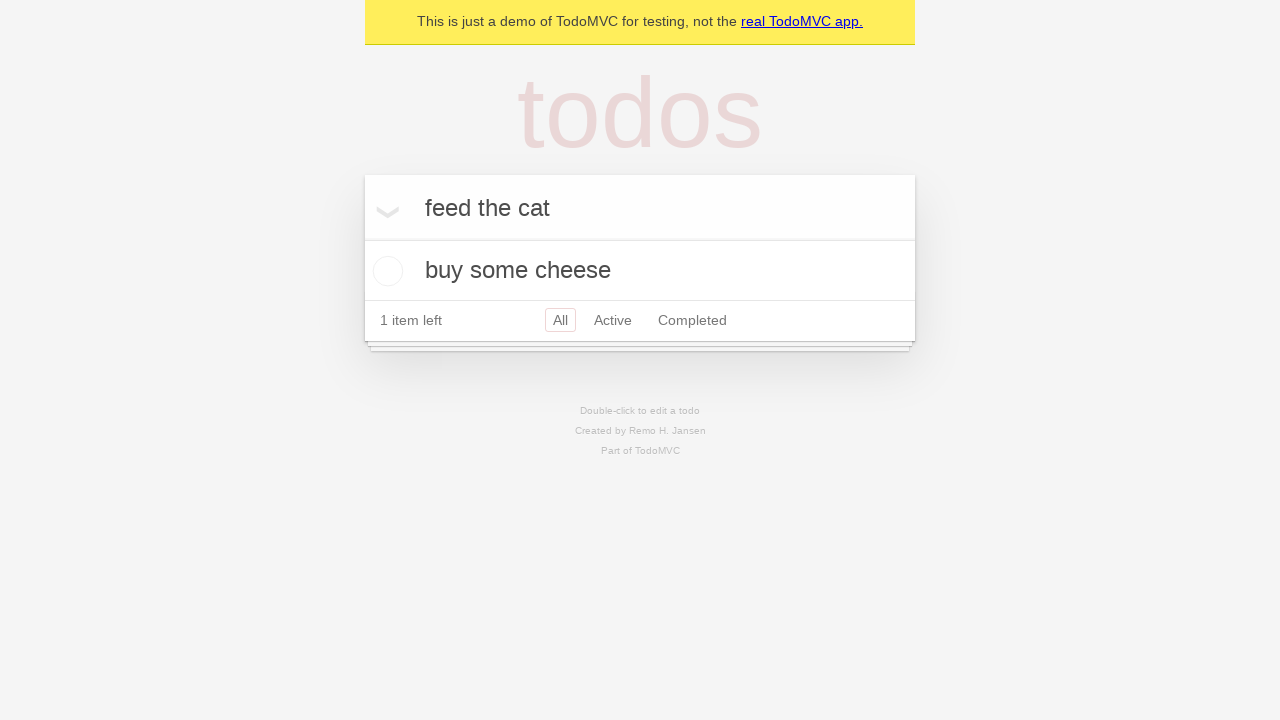

Pressed Enter to add second todo on internal:attr=[placeholder="What needs to be done?"i]
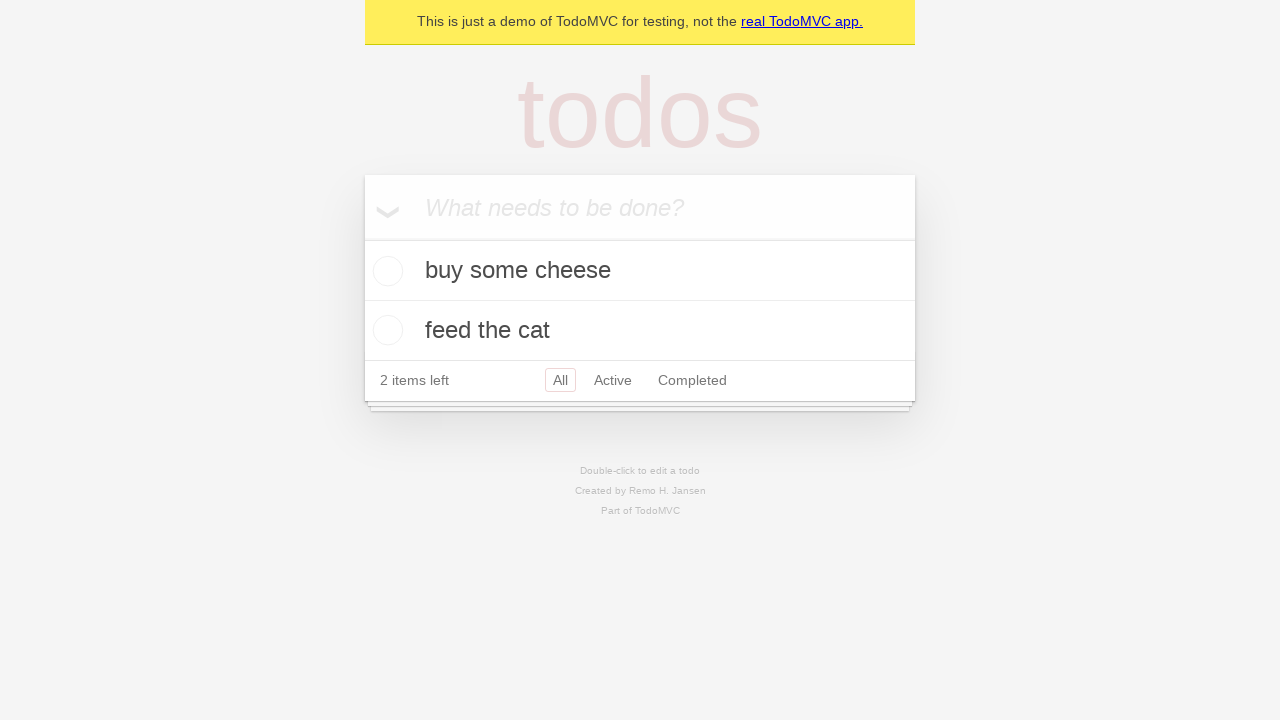

Filled todo input with 'book a doctors appointment' on internal:attr=[placeholder="What needs to be done?"i]
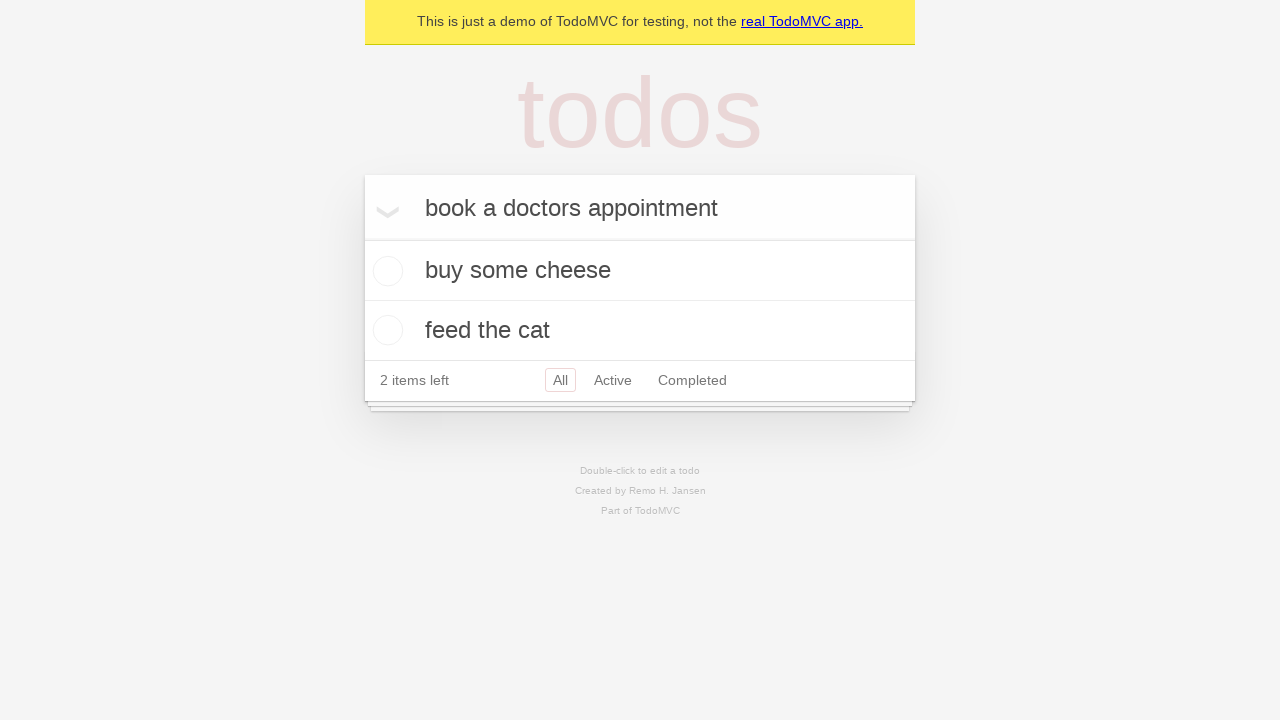

Pressed Enter to add third todo on internal:attr=[placeholder="What needs to be done?"i]
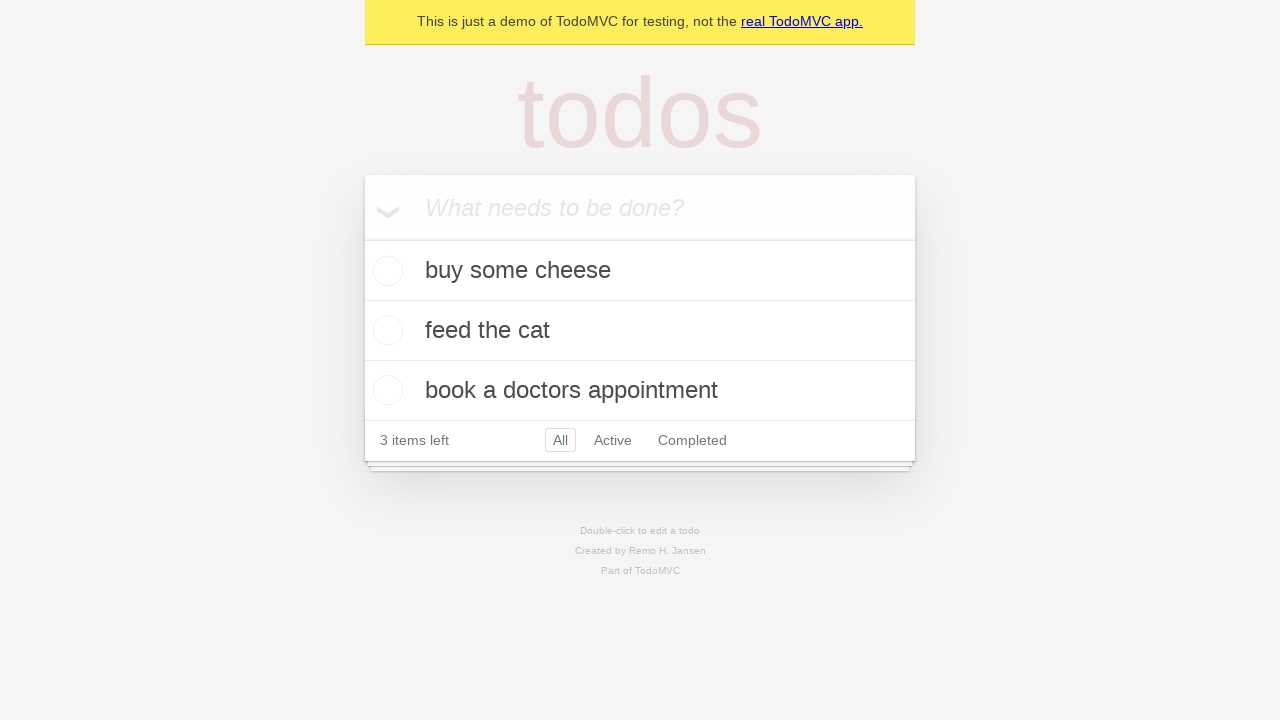

Checked the second todo item (feed the cat) at (385, 330) on internal:testid=[data-testid="todo-item"s] >> nth=1 >> internal:role=checkbox
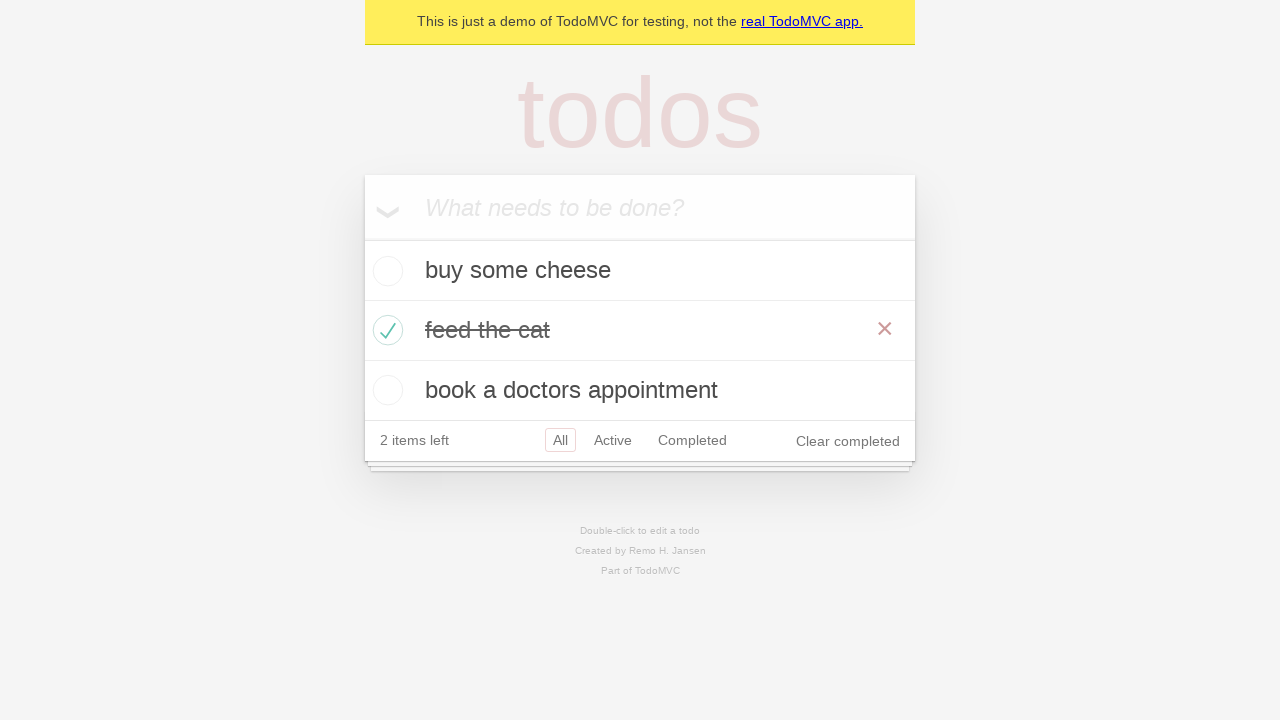

Clicked 'Clear completed' button at (848, 441) on internal:role=button[name="Clear completed"i]
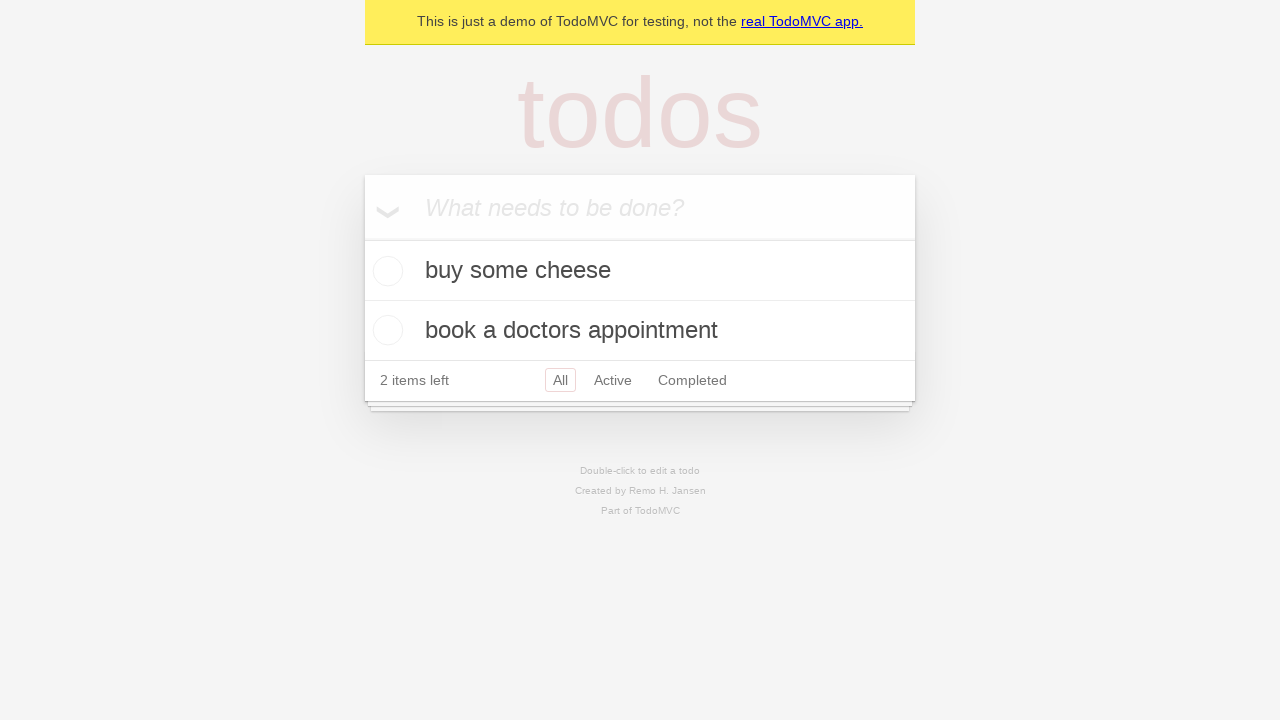

Verified completed item was removed, 2 todos remaining
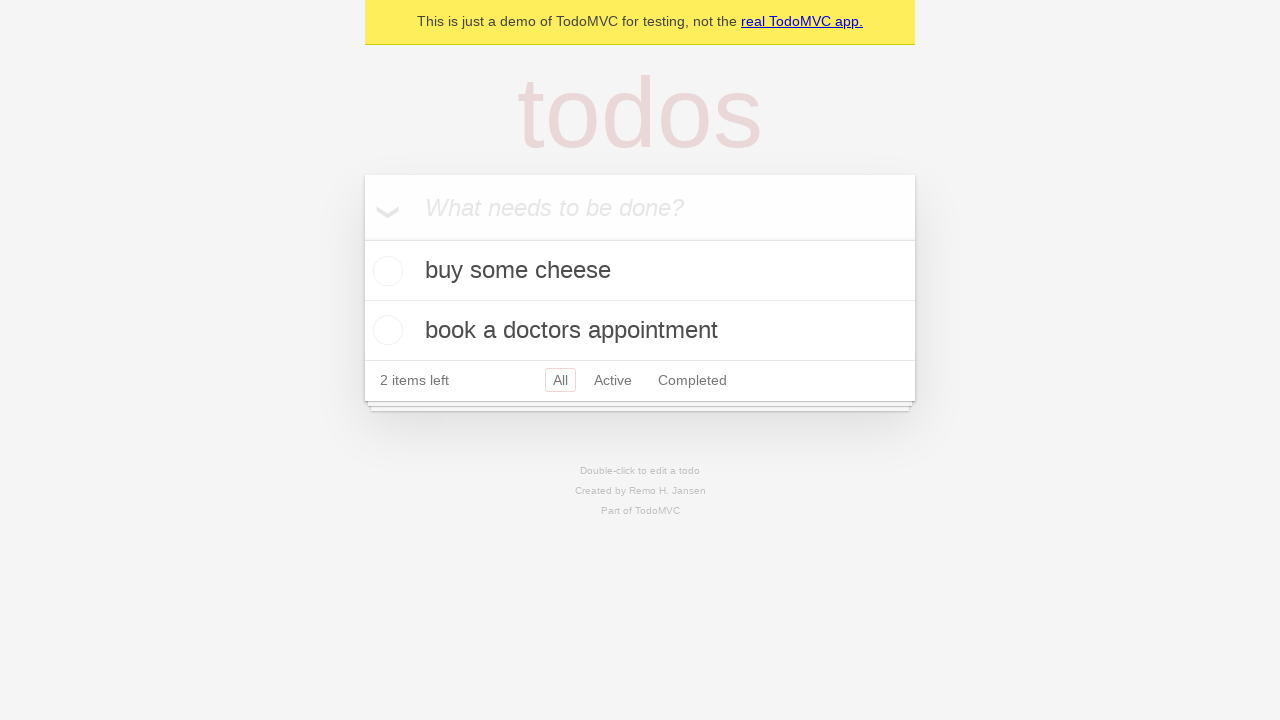

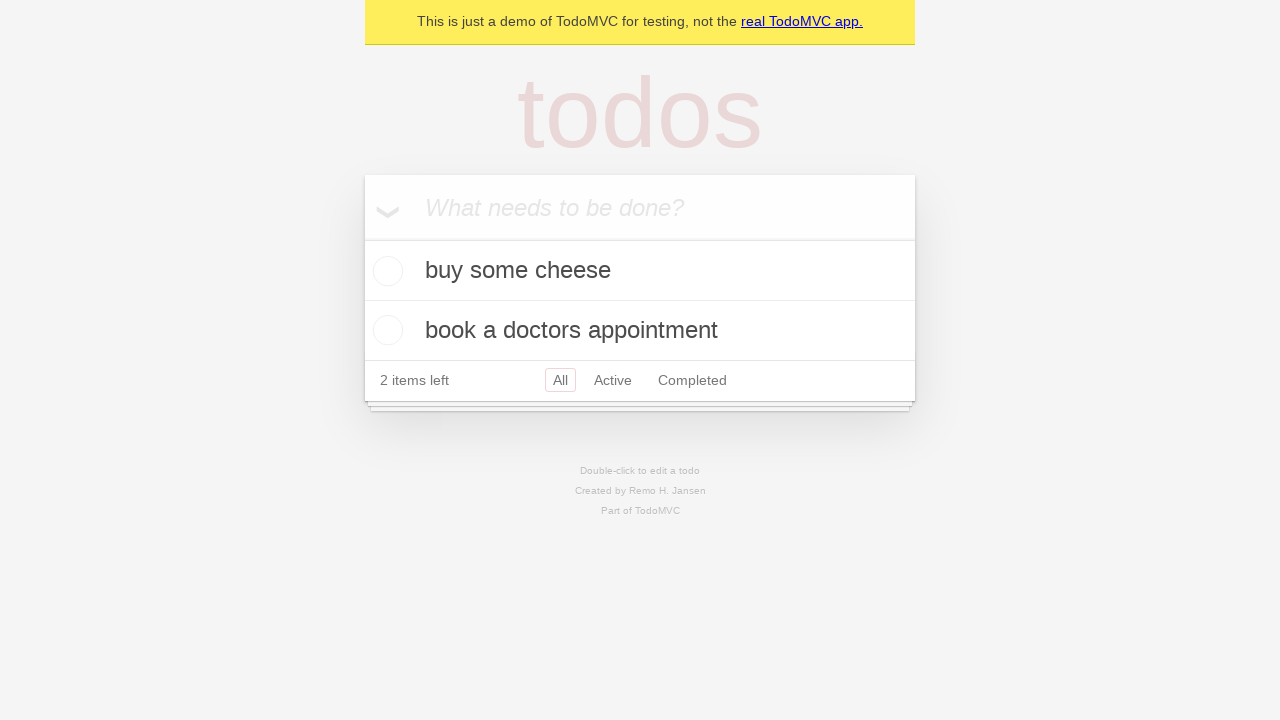